Tests mouse hover functionality by hovering over an avatar image and verifying that the hidden caption/user information becomes visible after the hover action.

Starting URL: http://the-internet.herokuapp.com/hovers

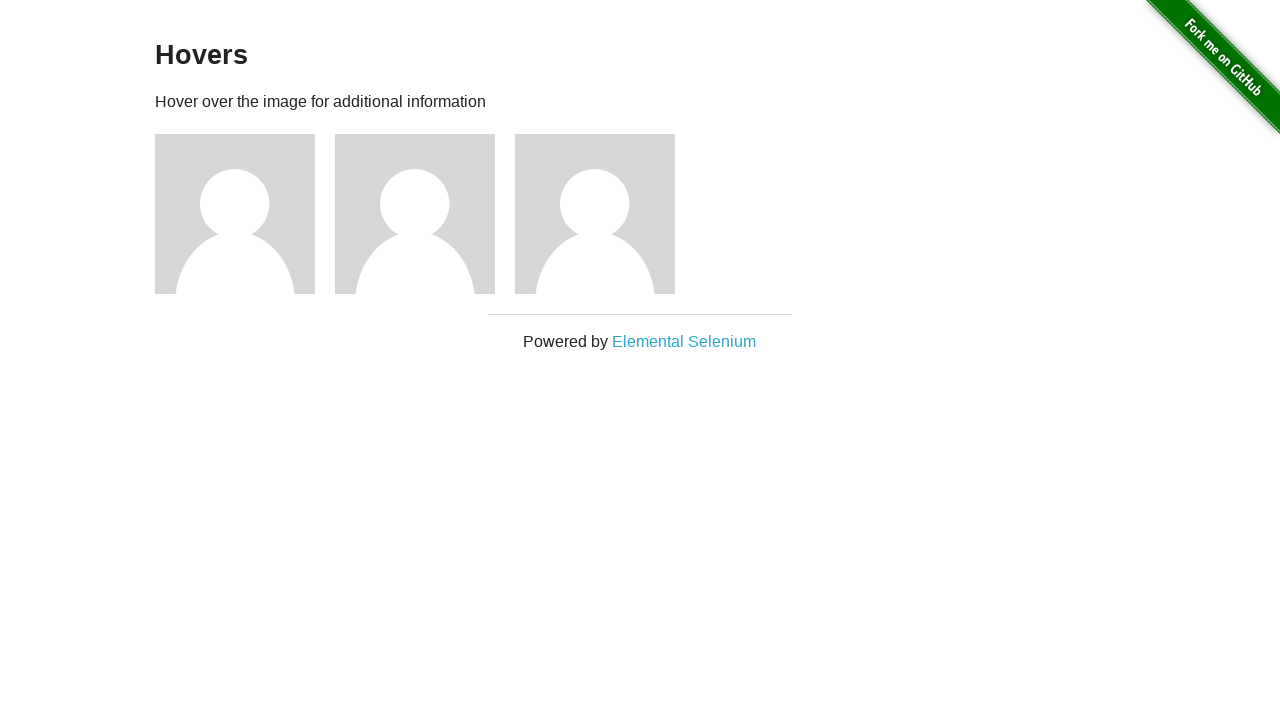

Located first avatar figure element
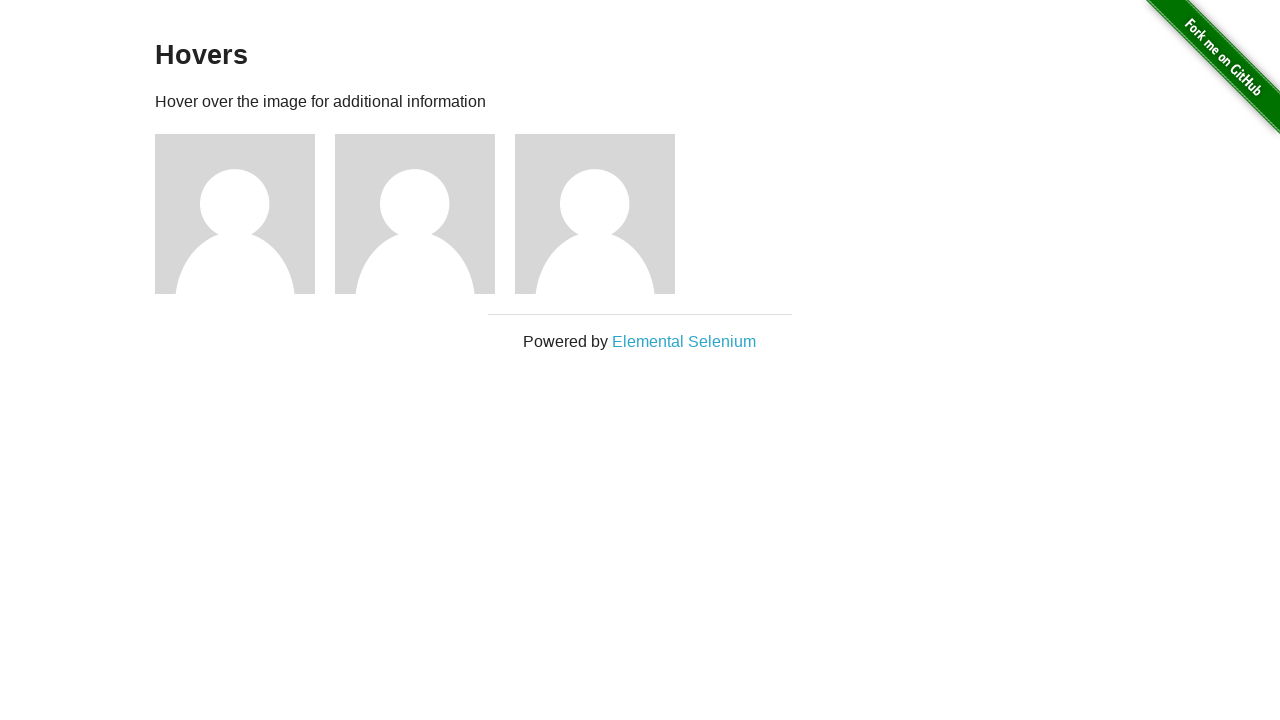

Hovered over avatar image to trigger hover effect at (245, 214) on .figure >> nth=0
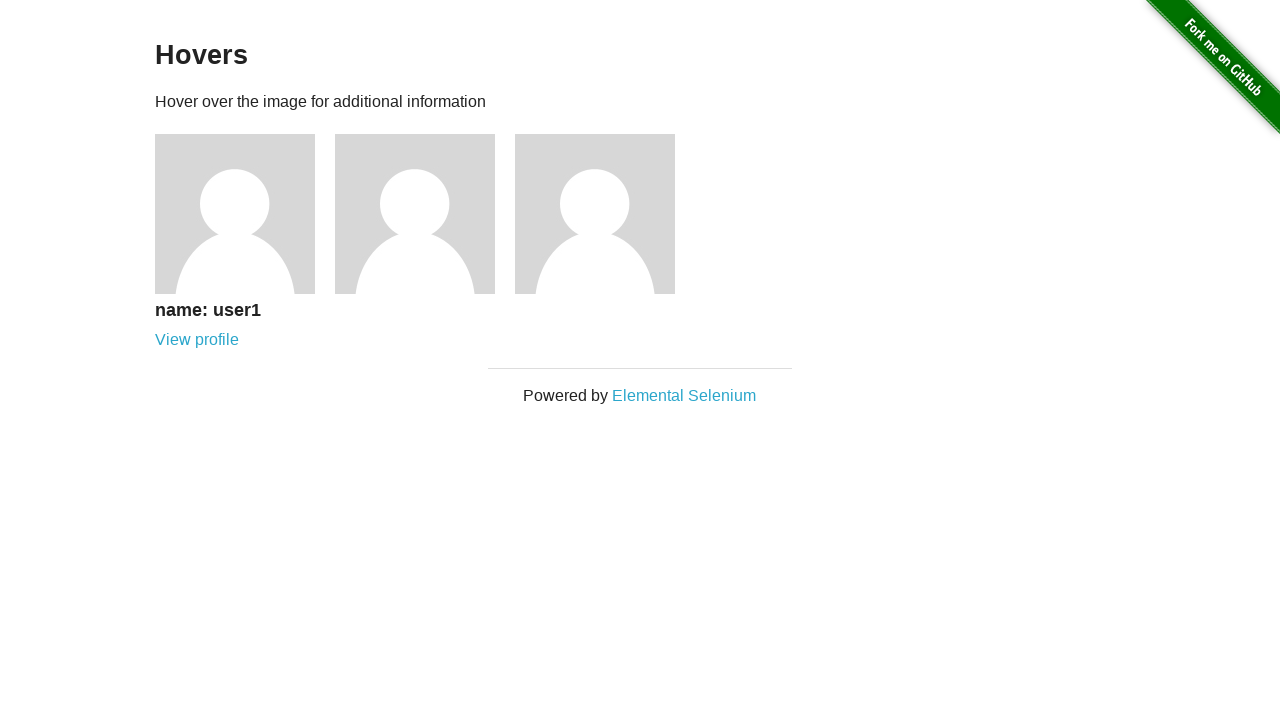

Located caption element
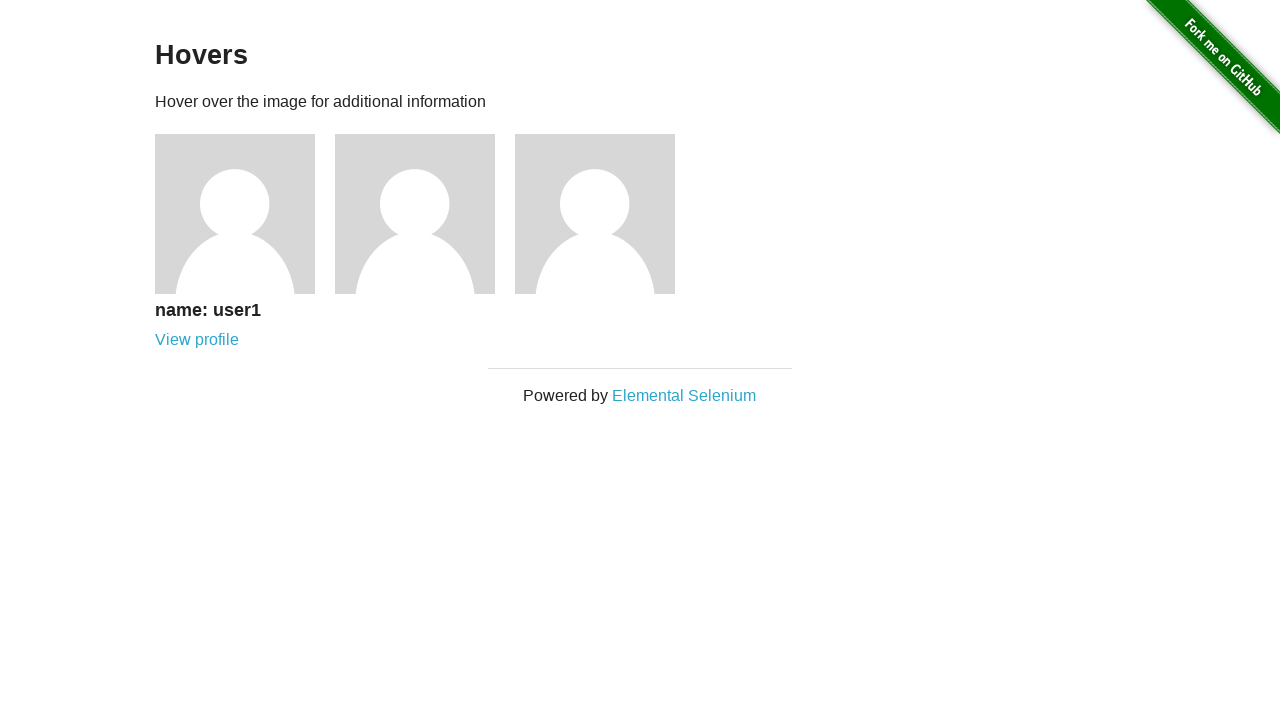

Verified that caption is visible after hover action
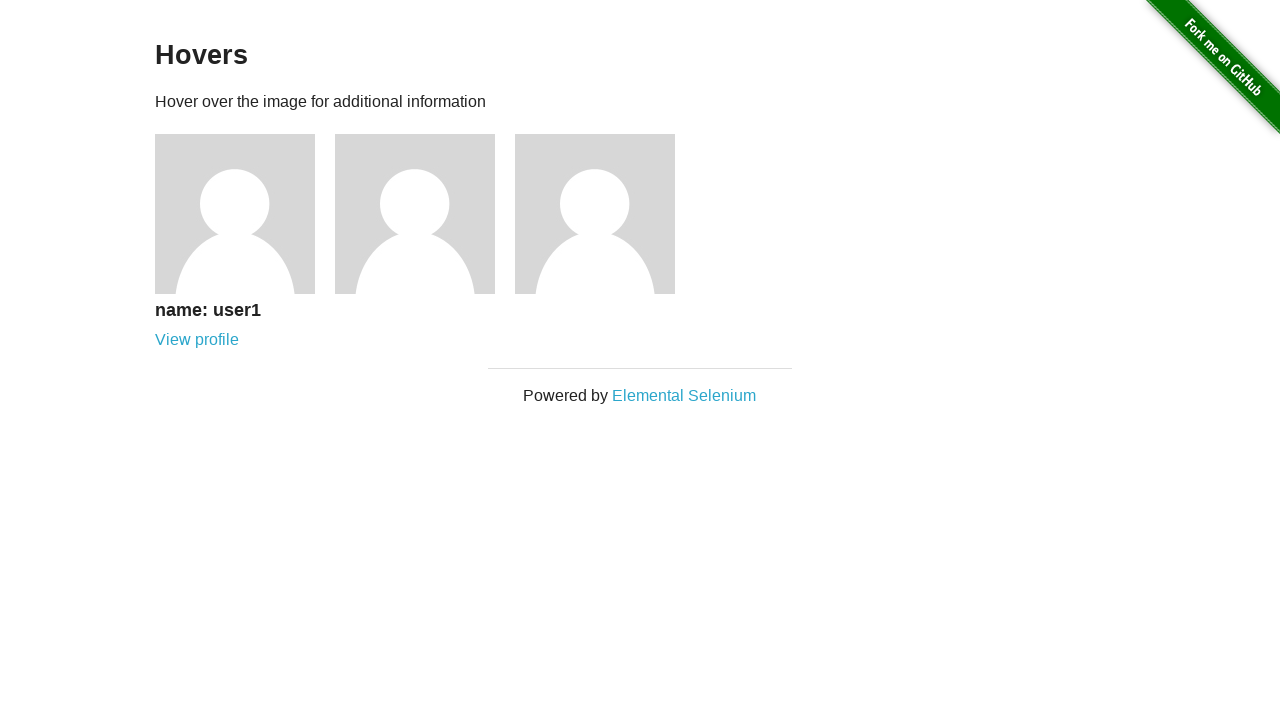

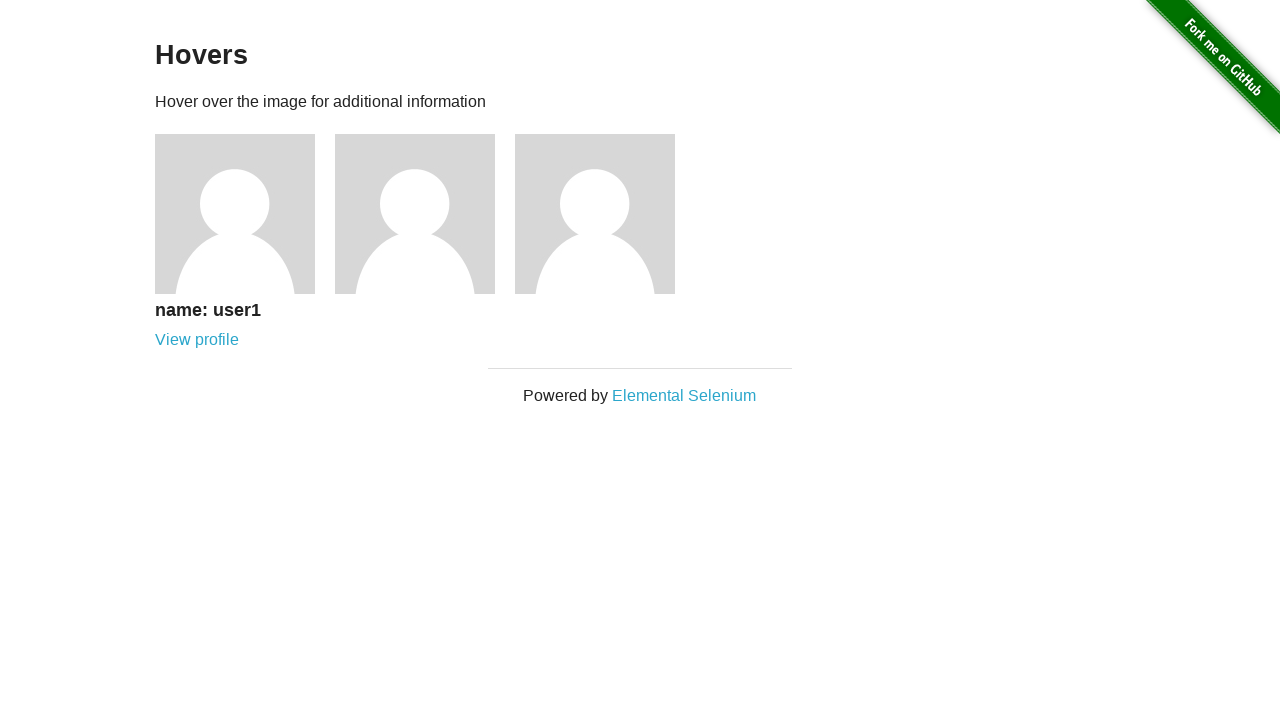